Tests that the complete-all checkbox updates state when individual items are completed or cleared

Starting URL: https://demo.playwright.dev/todomvc

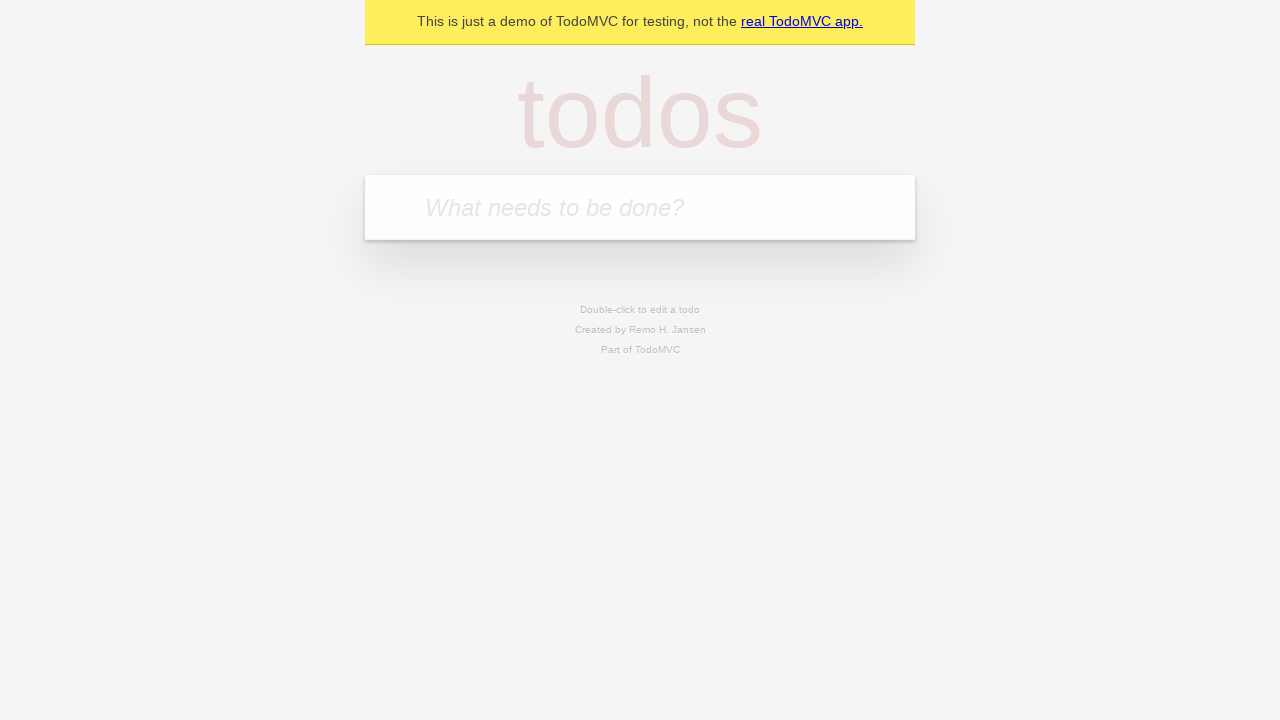

Filled todo input with 'buy some cheese' on internal:attr=[placeholder="What needs to be done?"i]
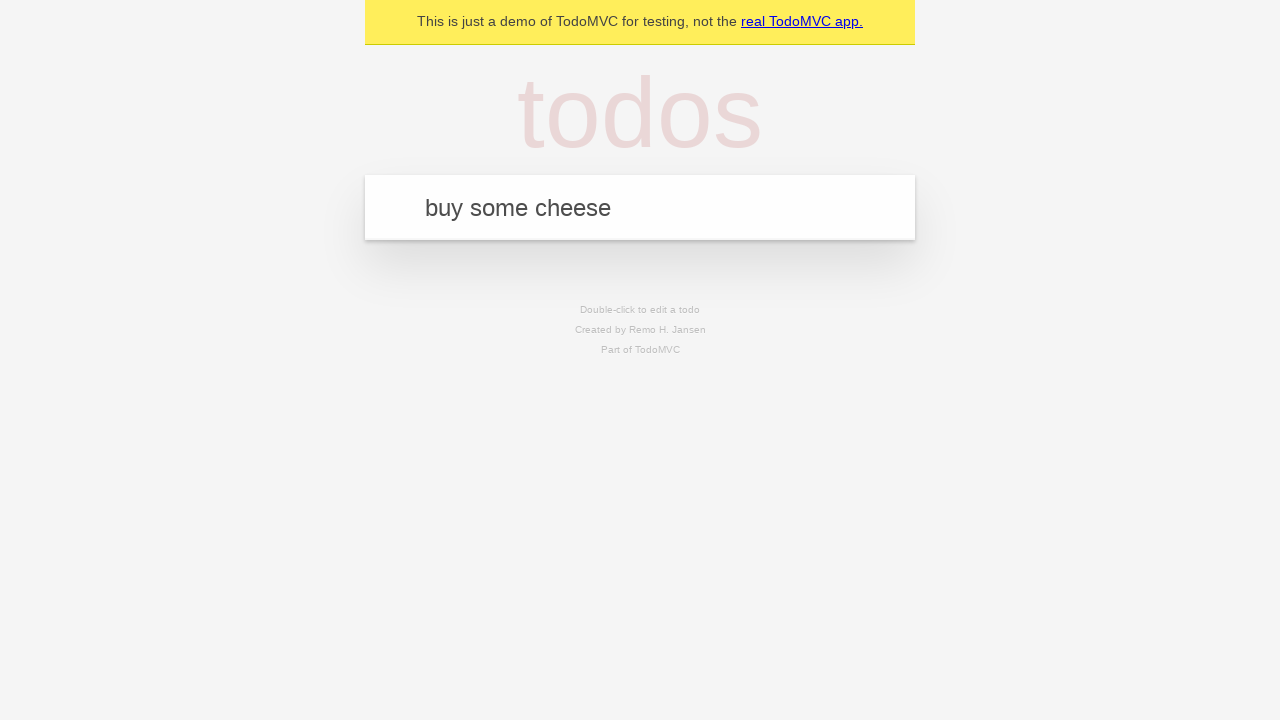

Pressed Enter to create todo 'buy some cheese' on internal:attr=[placeholder="What needs to be done?"i]
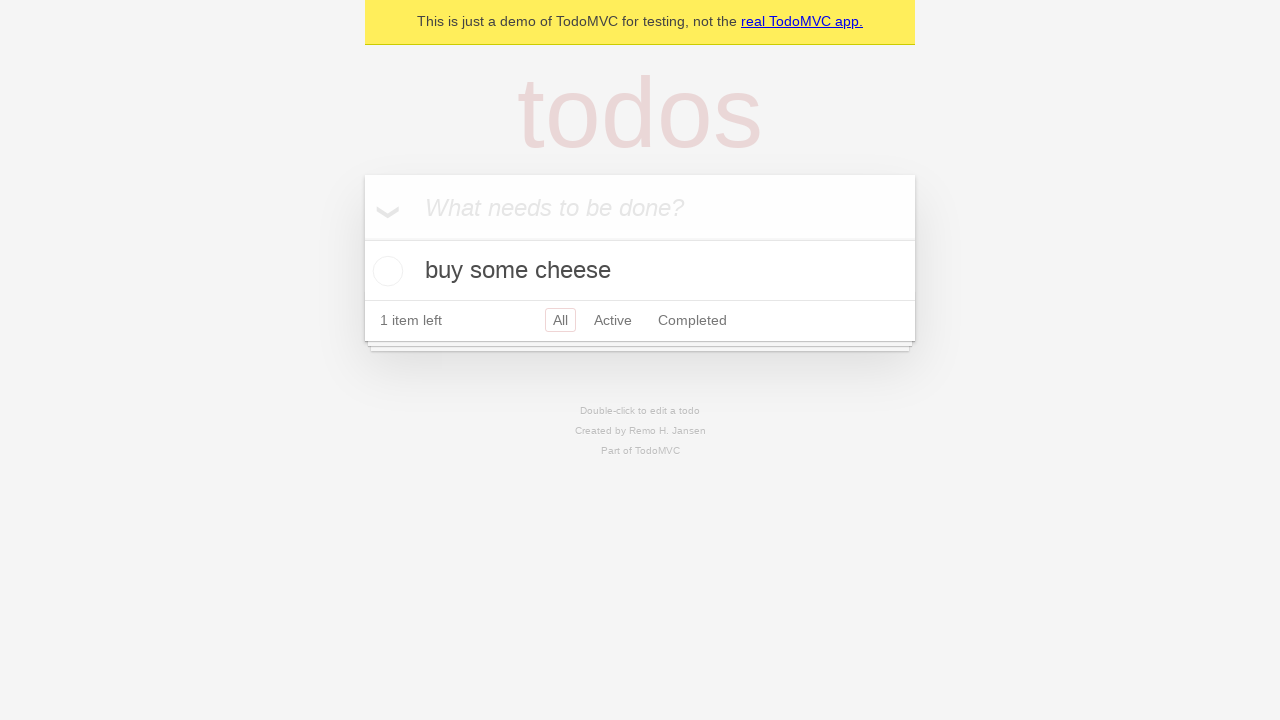

Filled todo input with 'feed the cat' on internal:attr=[placeholder="What needs to be done?"i]
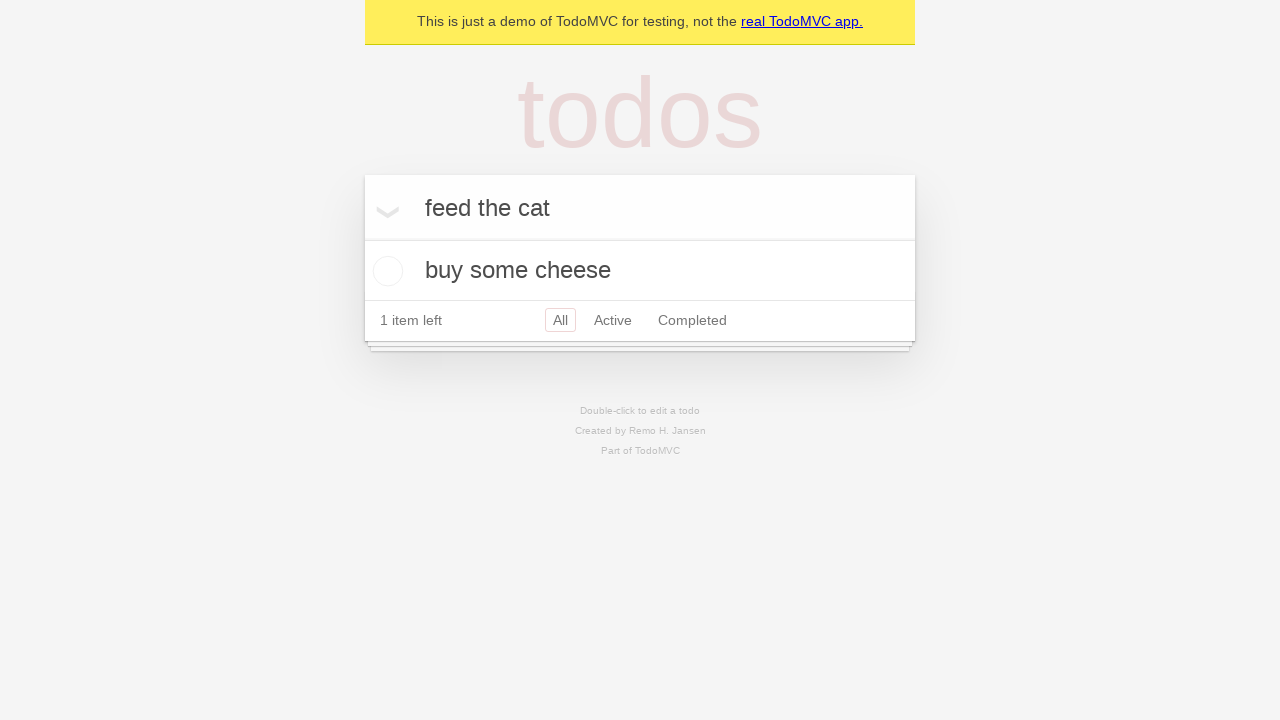

Pressed Enter to create todo 'feed the cat' on internal:attr=[placeholder="What needs to be done?"i]
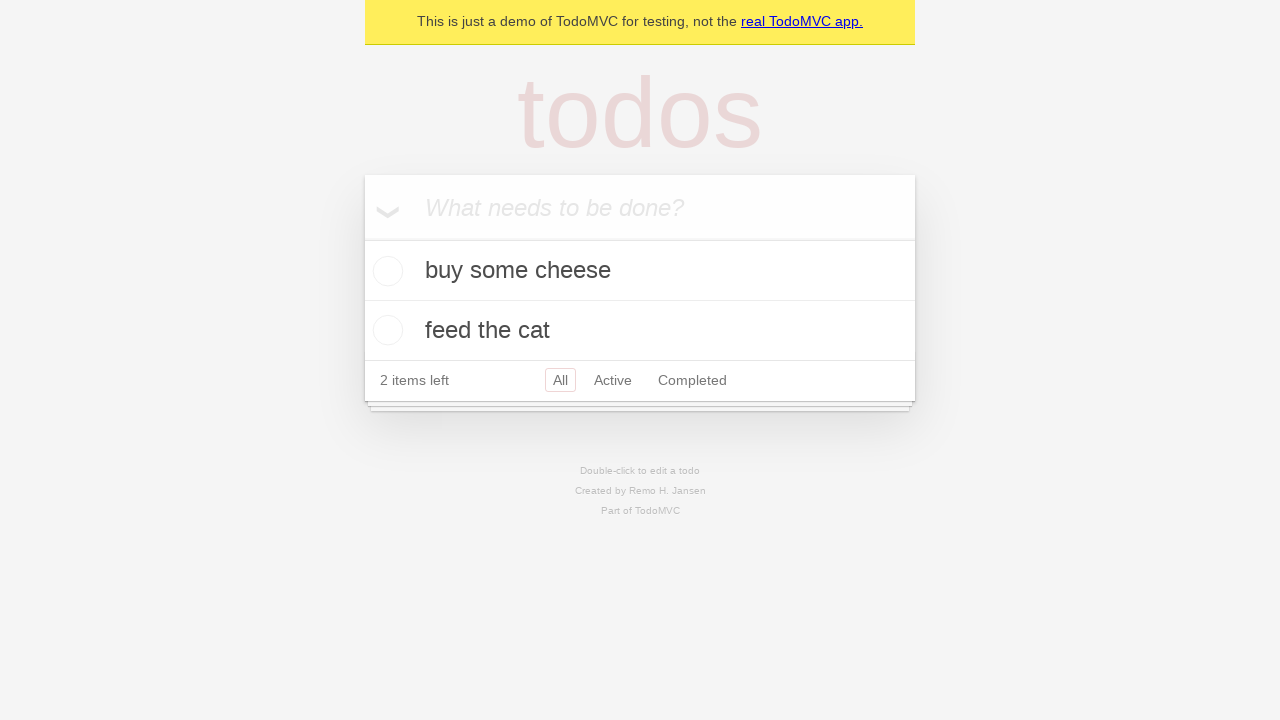

Filled todo input with 'book a doctors appointment' on internal:attr=[placeholder="What needs to be done?"i]
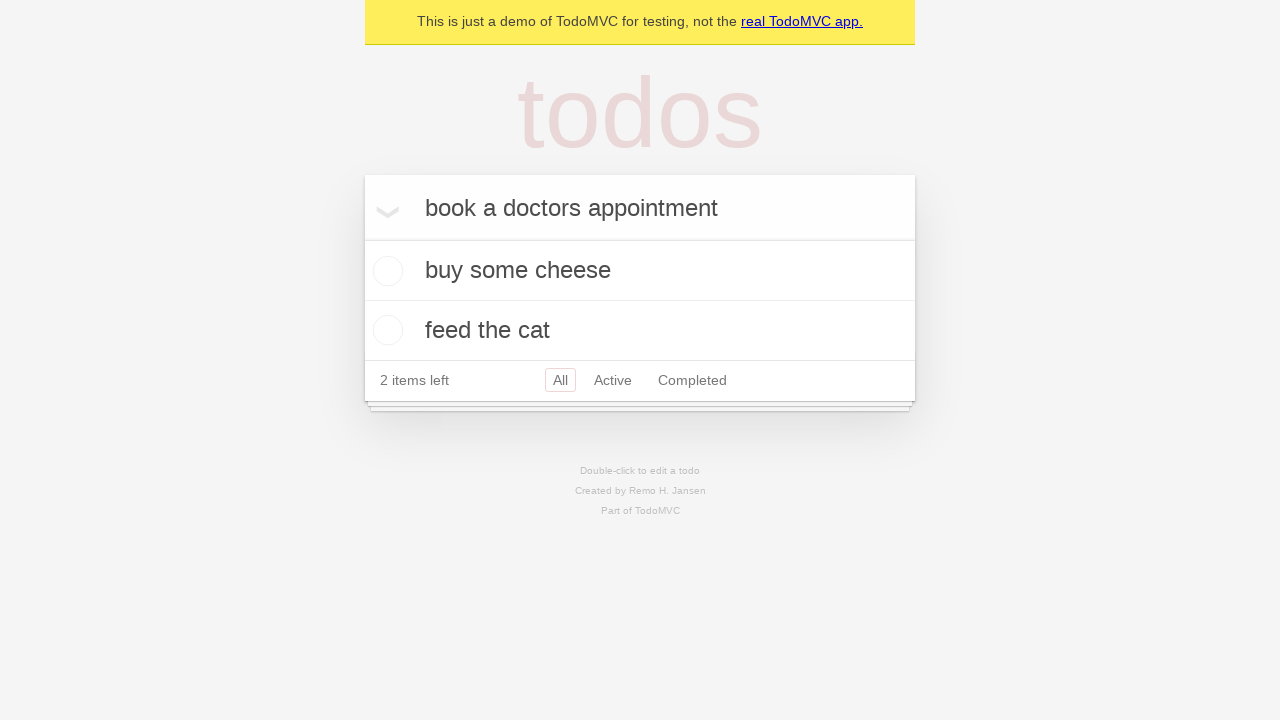

Pressed Enter to create todo 'book a doctors appointment' on internal:attr=[placeholder="What needs to be done?"i]
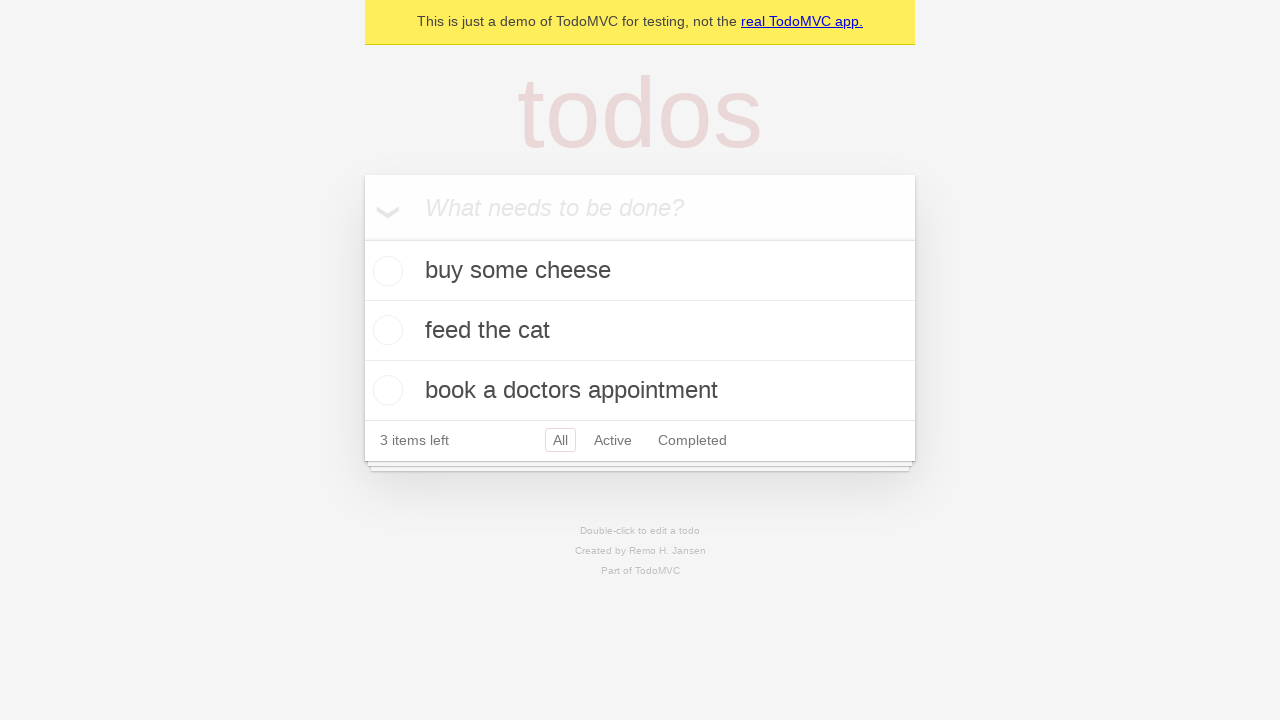

Checked 'Mark all as complete' checkbox at (362, 238) on internal:label="Mark all as complete"i
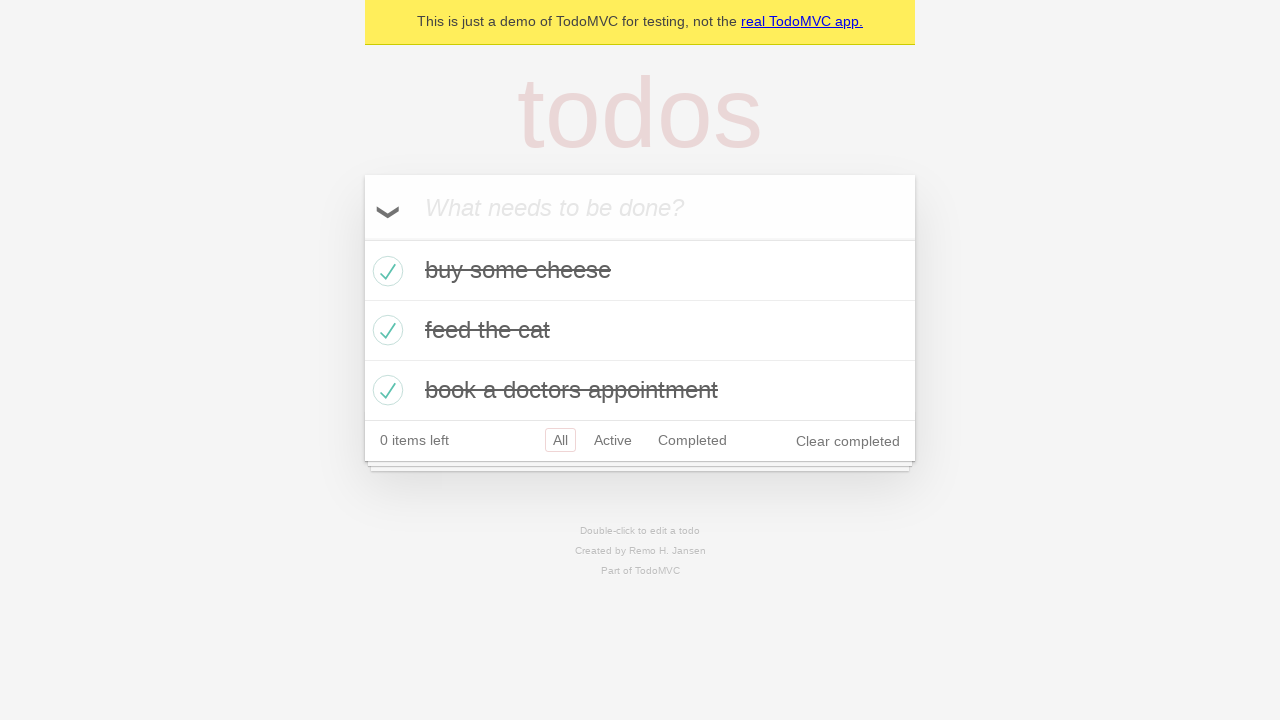

Unchecked the first todo item at (385, 271) on internal:testid=[data-testid="todo-item"s] >> nth=0 >> internal:role=checkbox
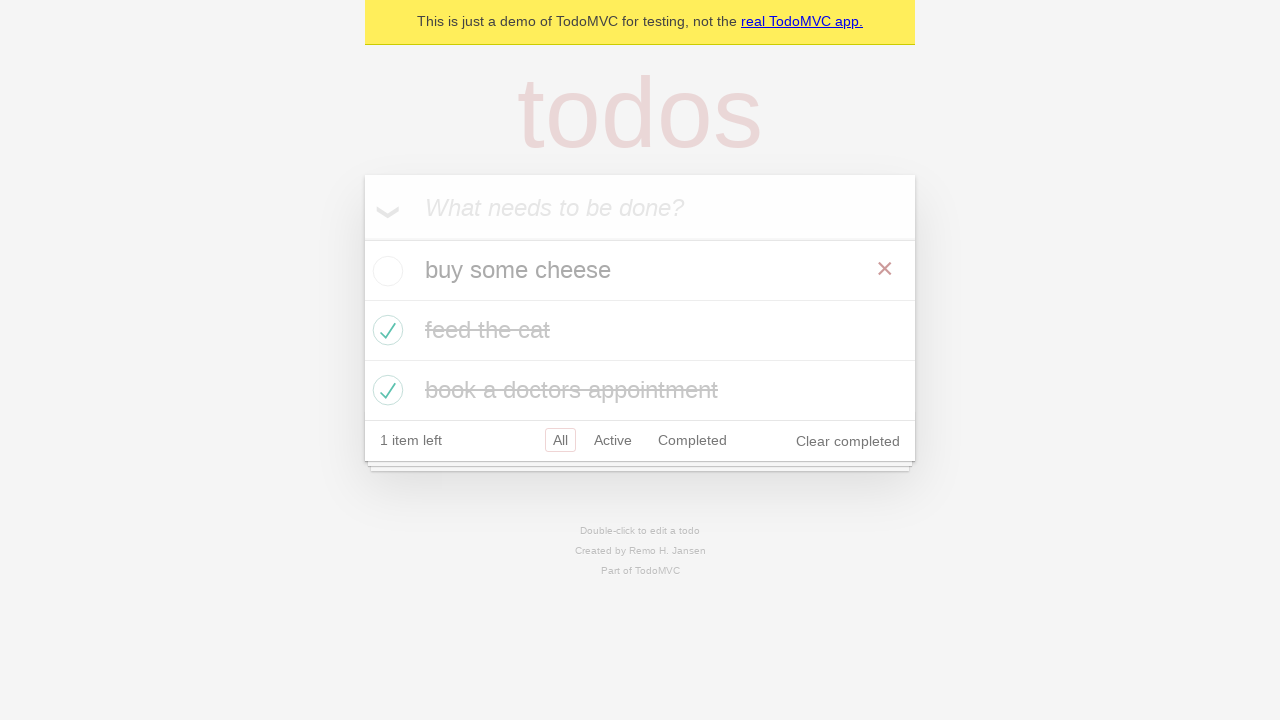

Checked the first todo item again at (385, 271) on internal:testid=[data-testid="todo-item"s] >> nth=0 >> internal:role=checkbox
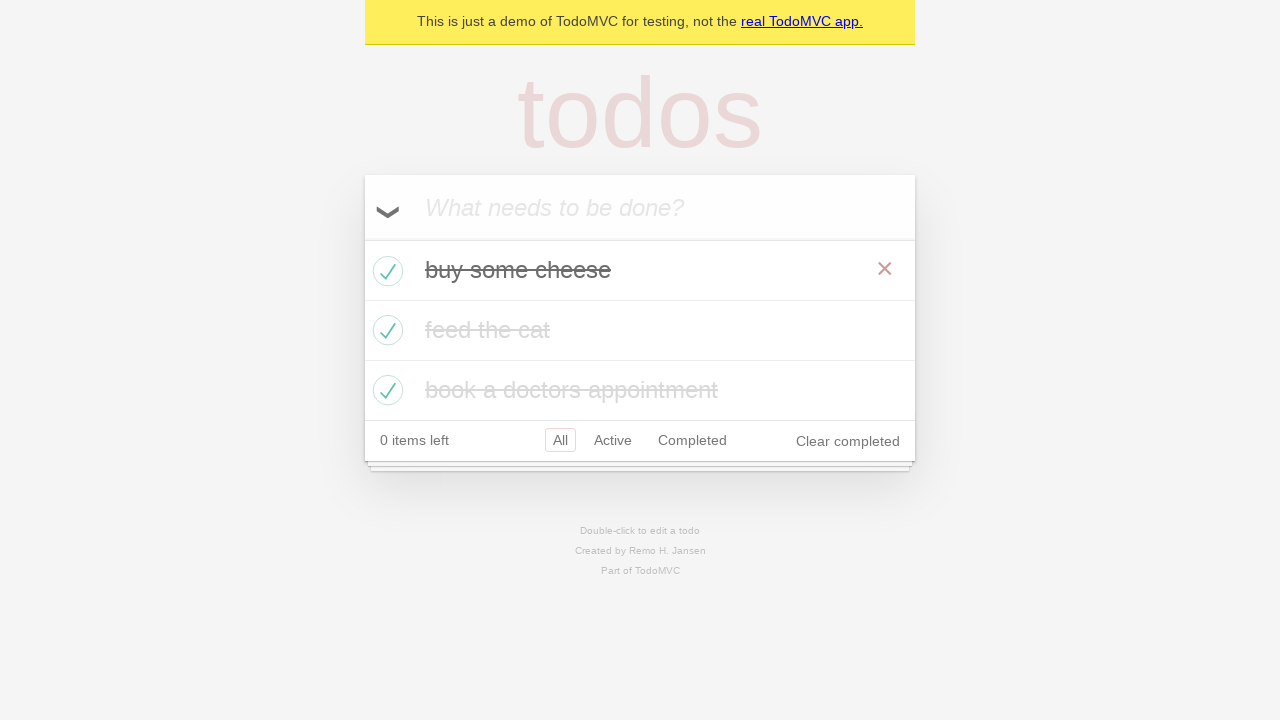

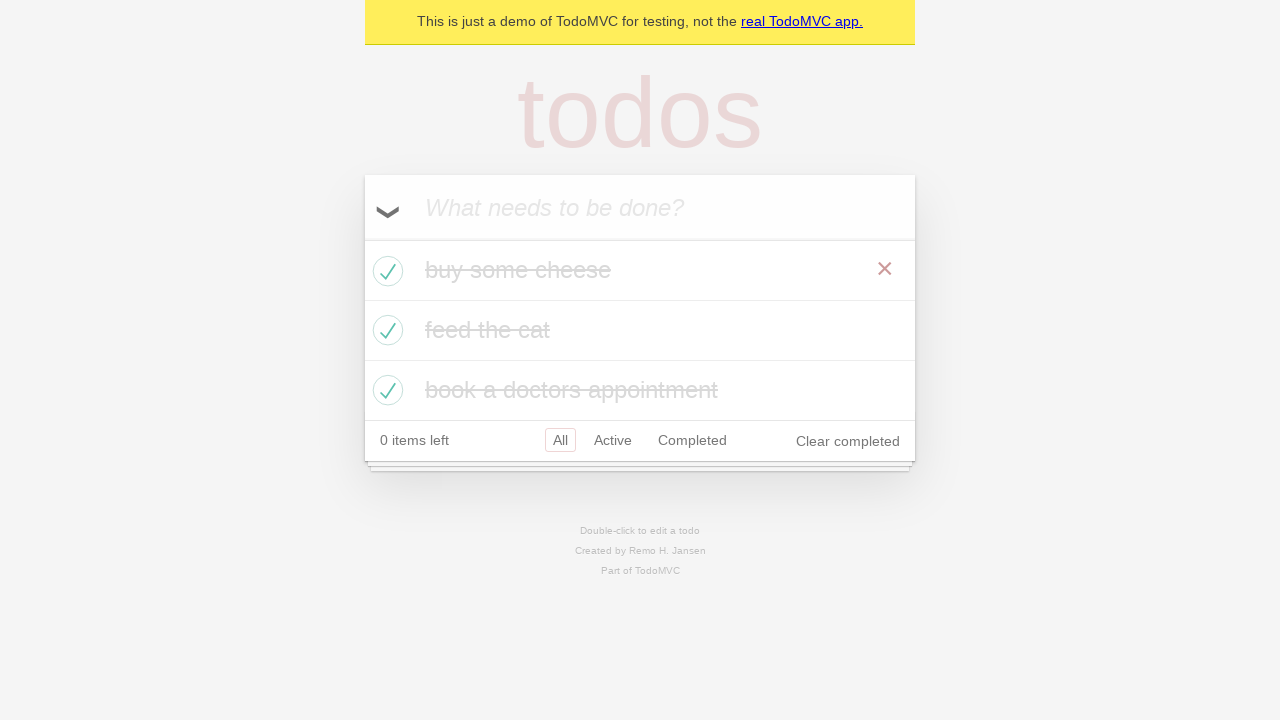